Tests a math exercise page by reading two numbers displayed on the page, calculating their sum, selecting the answer from a dropdown, and submitting the form.

Starting URL: http://suninjuly.github.io/selects1.html

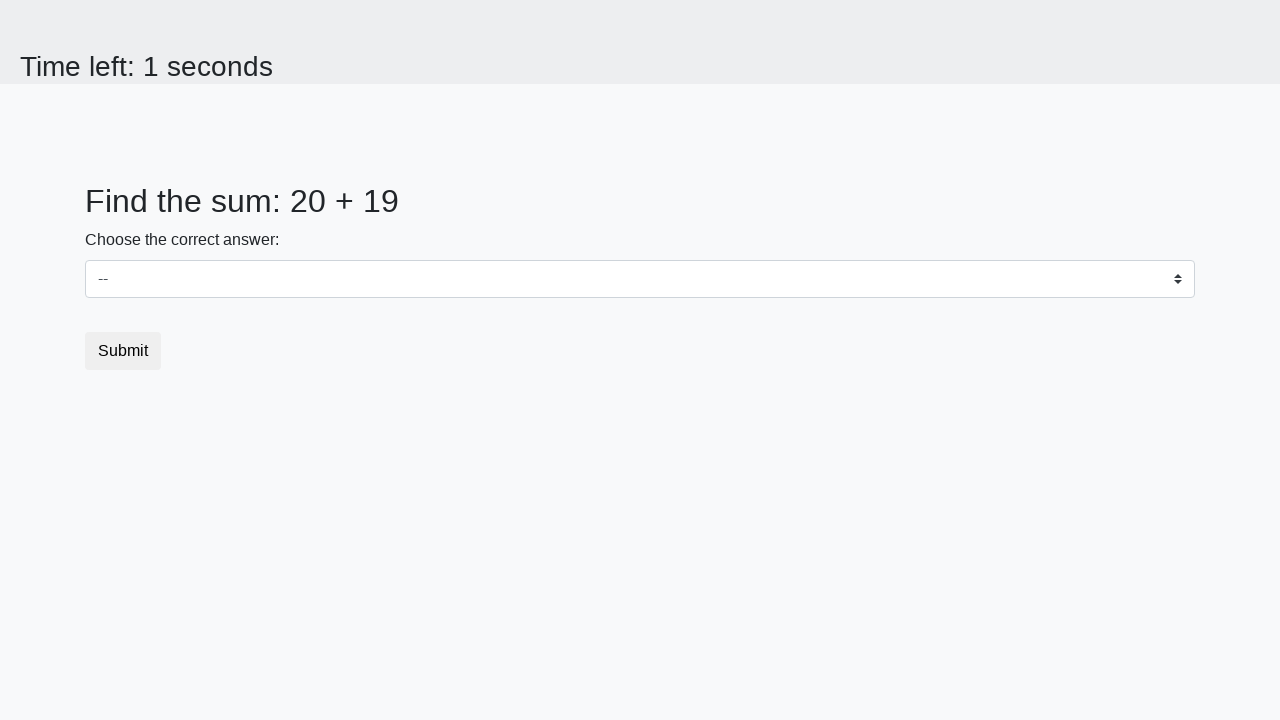

Read first number from #num1 element
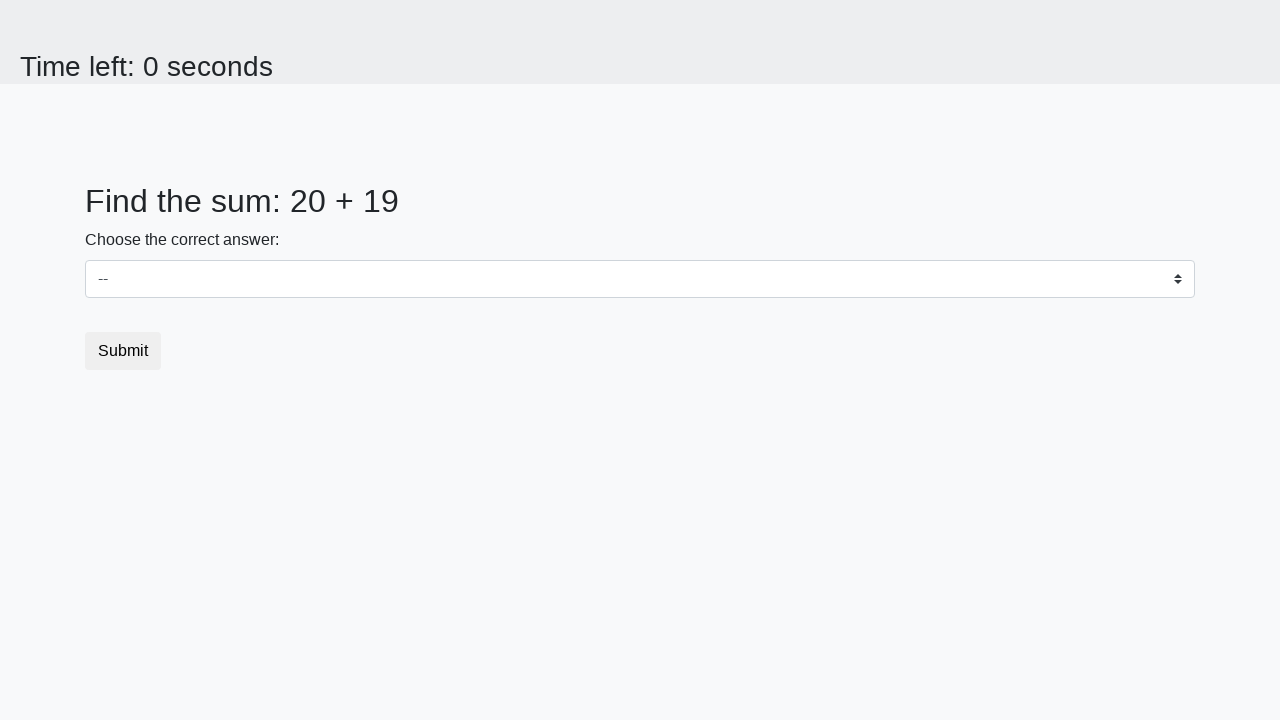

Read second number from #num2 element
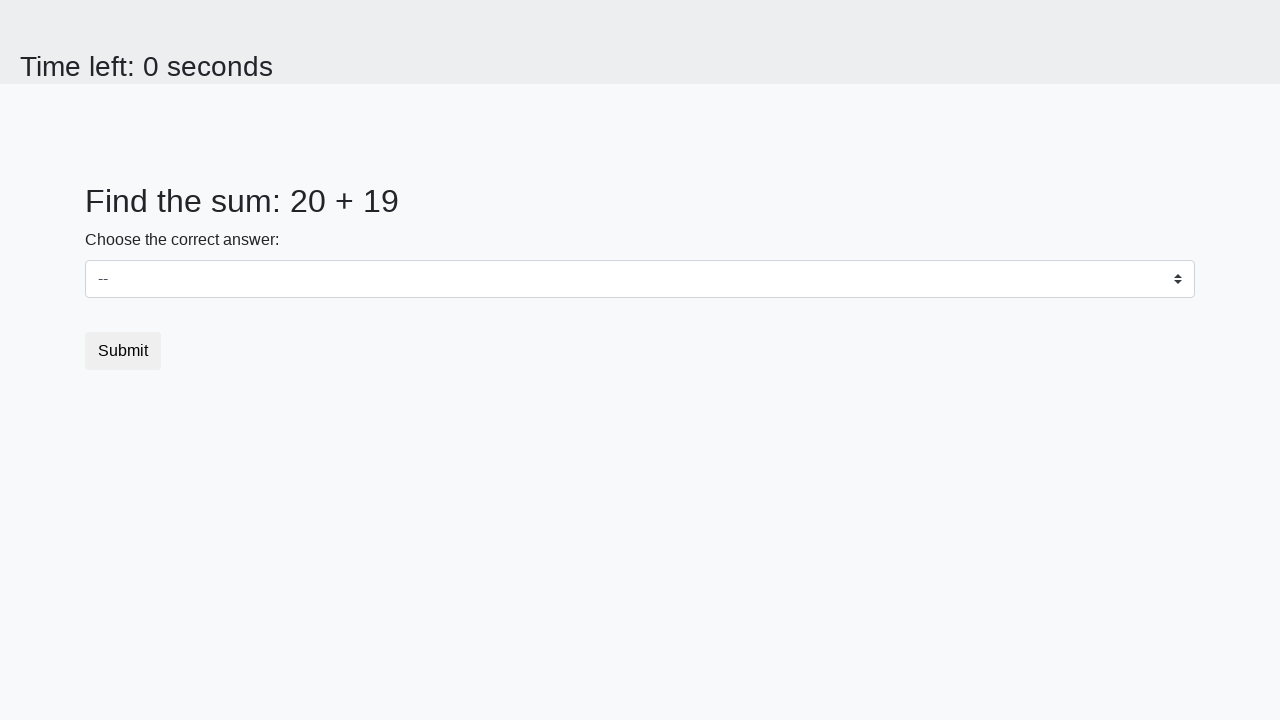

Calculated sum: 20 + 19 = 39
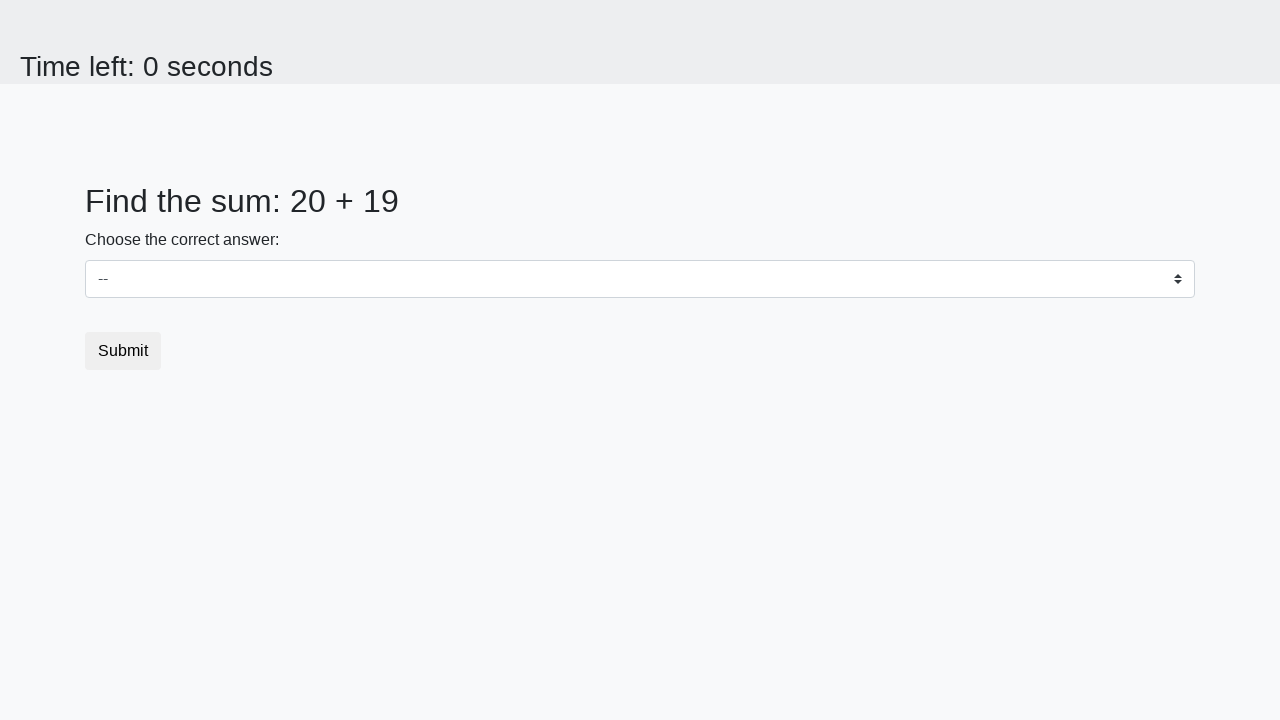

Selected answer '39' from dropdown on #dropdown
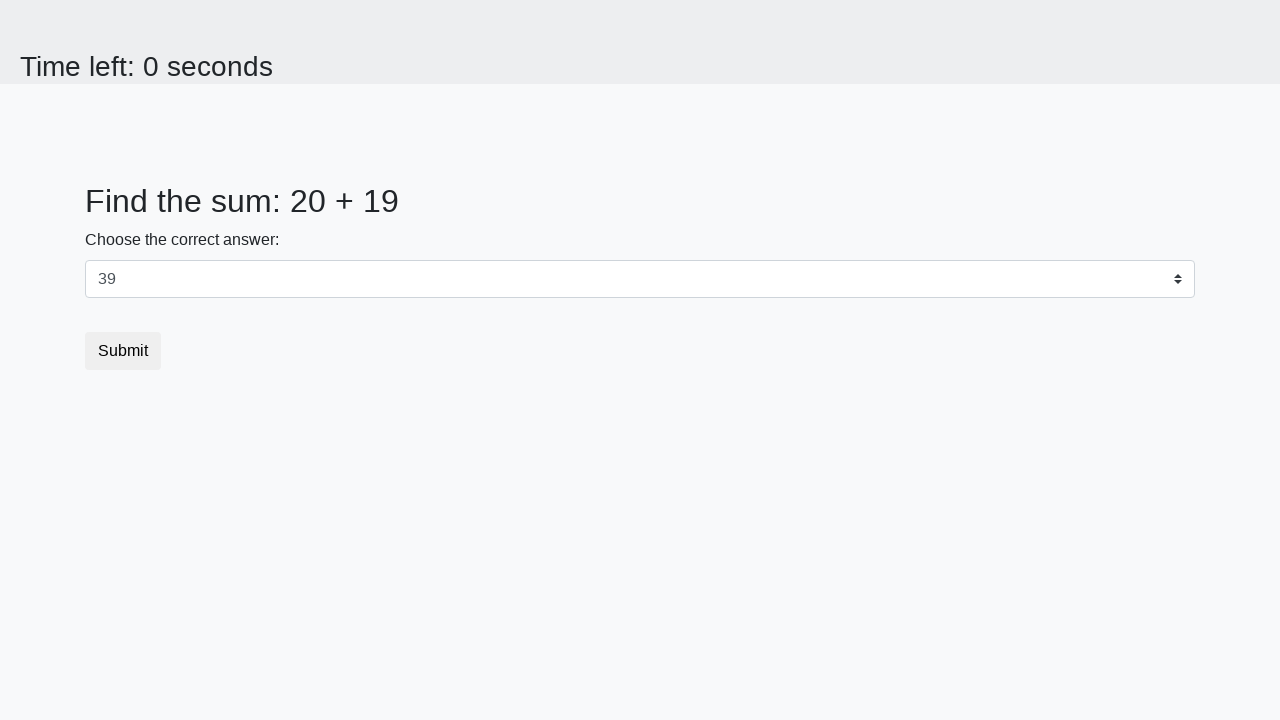

Clicked submit button to complete the math exercise at (123, 351) on button.btn
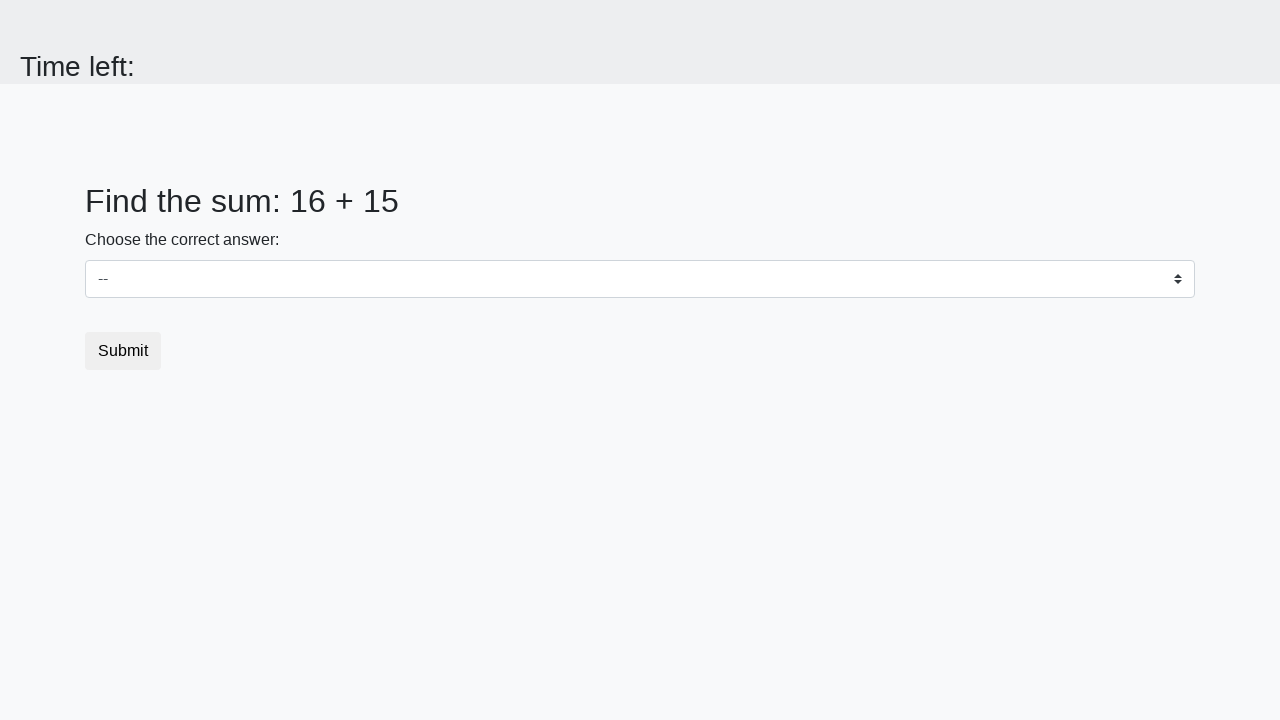

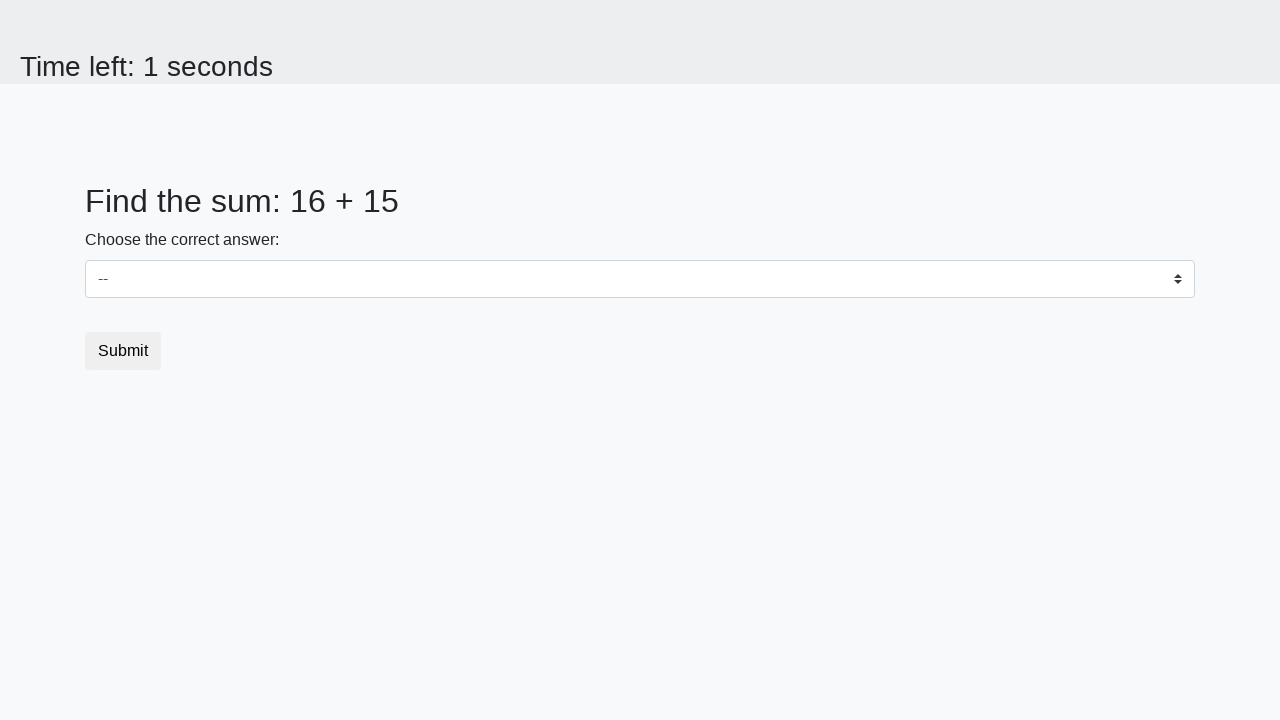